Tests date picker functionality by clicking on the date input field, entering a date, and pressing Tab key

Starting URL: http://jqueryui.com/resources/demos/datepicker/other-months.html

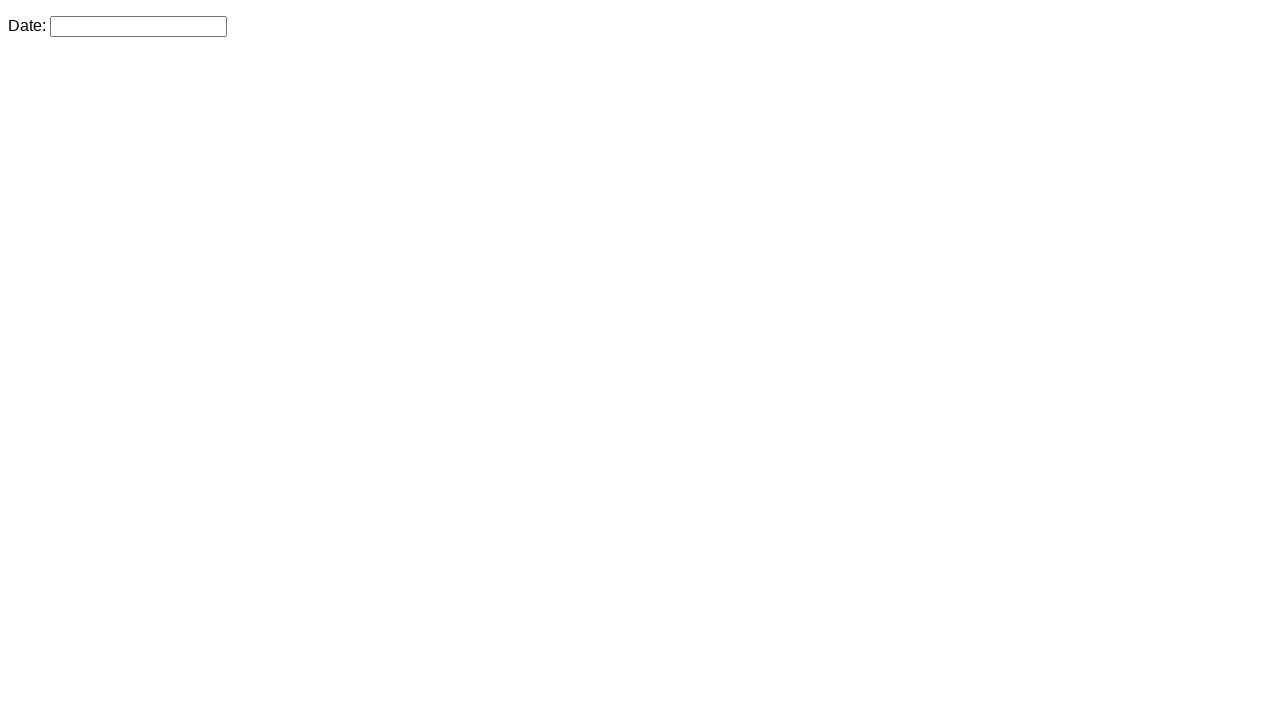

Clicked on the datepicker input field at (138, 26) on #datepicker
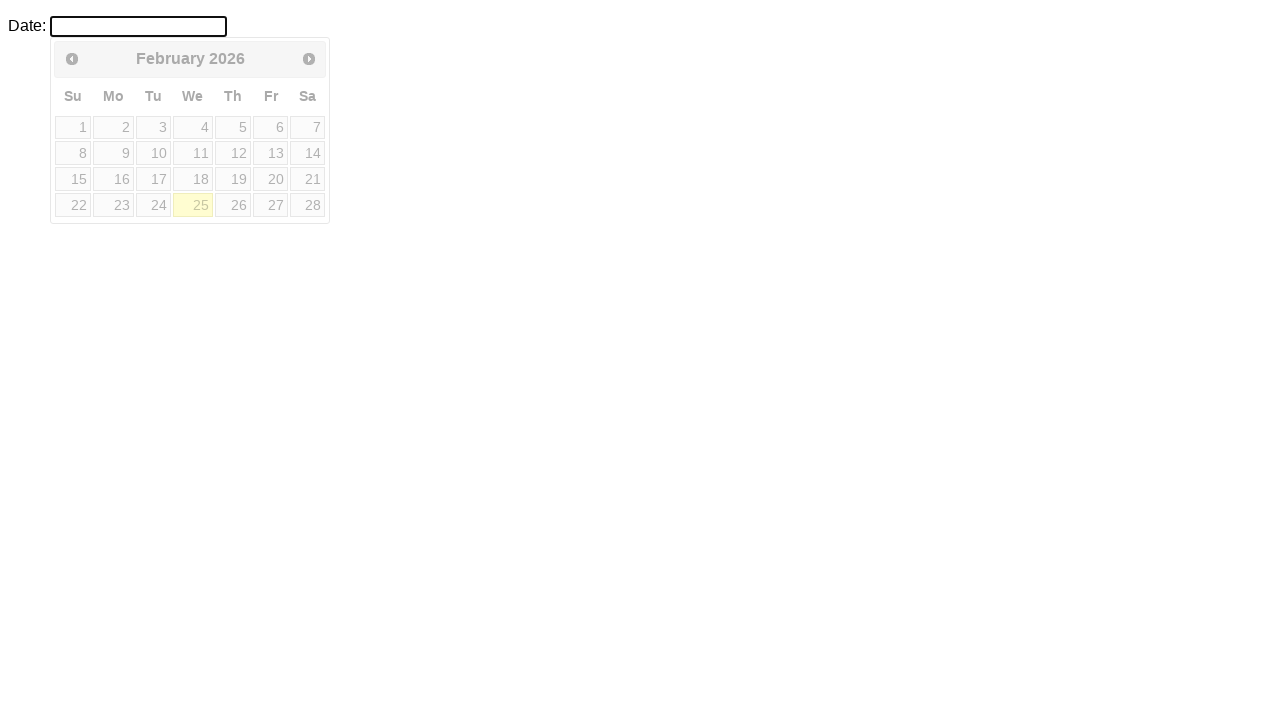

Entered date '11/18/2024' into the datepicker field on #datepicker
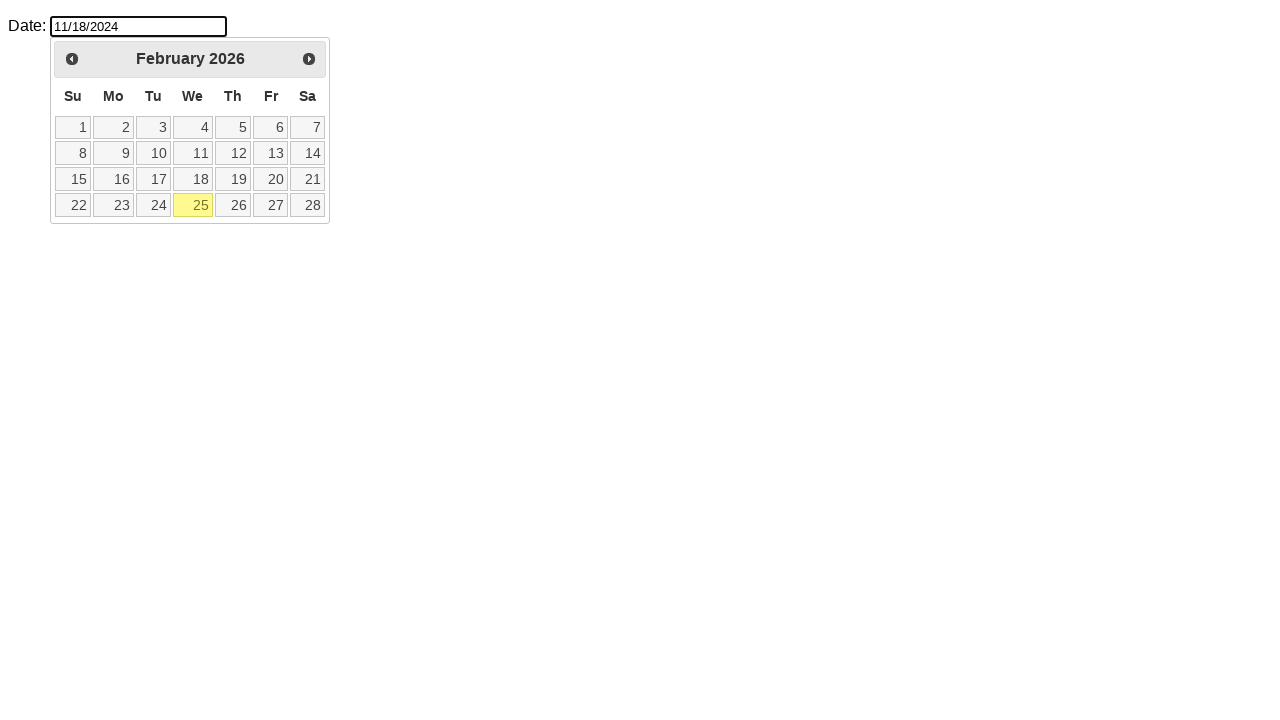

Pressed Tab key to confirm date entry and move focus on #datepicker
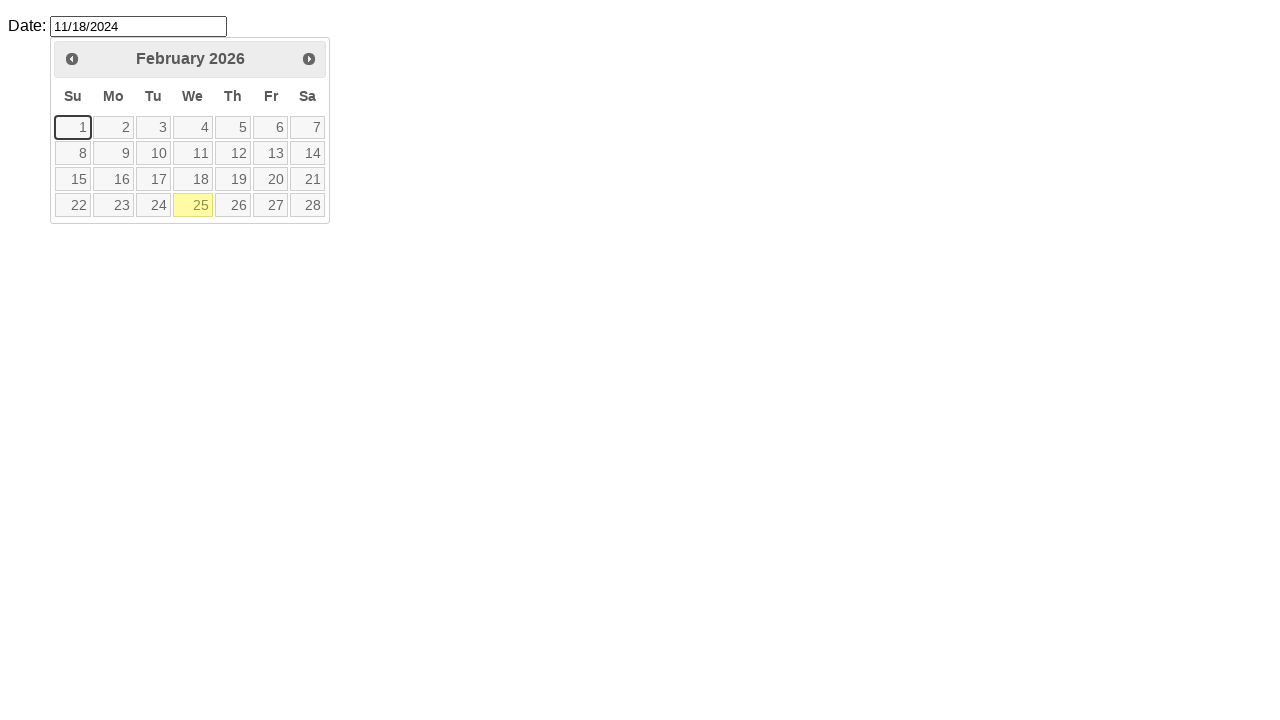

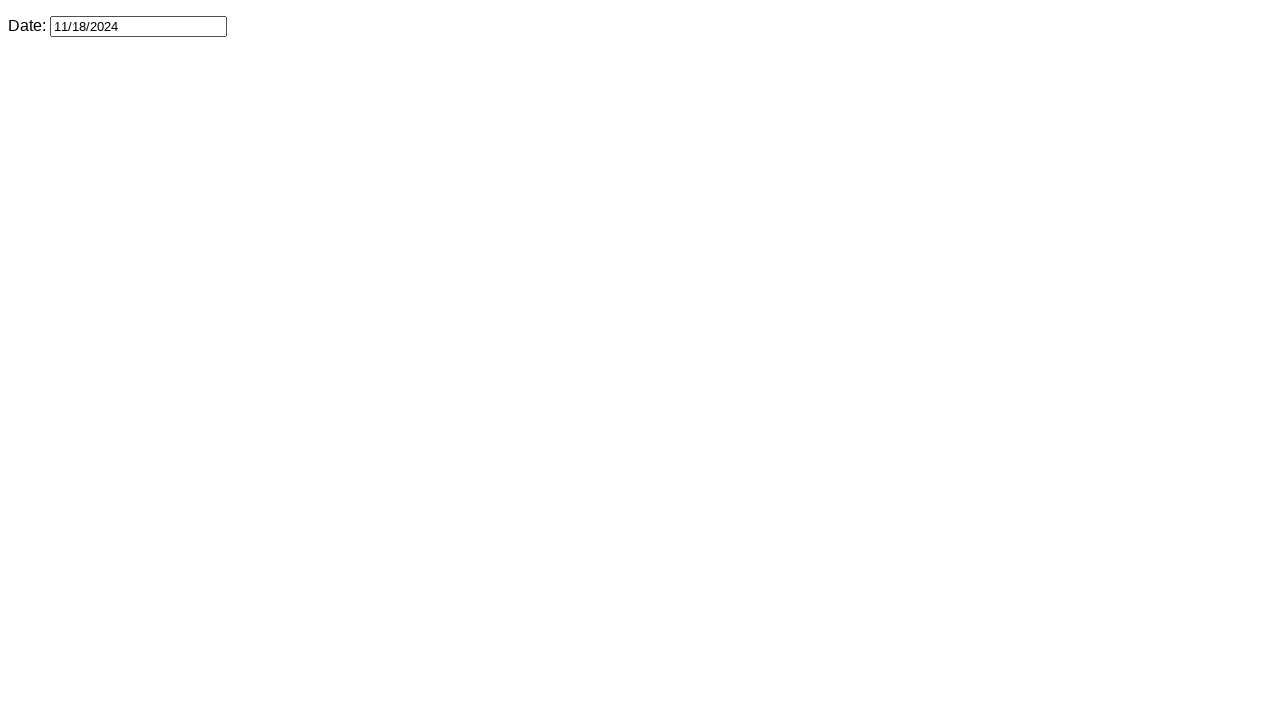